Tests drag and drop functionality by dragging a draggable element and dropping it onto a droppable target area on the jQuery UI demo page.

Starting URL: http://jqueryui.com/resources/demos/droppable/default.html

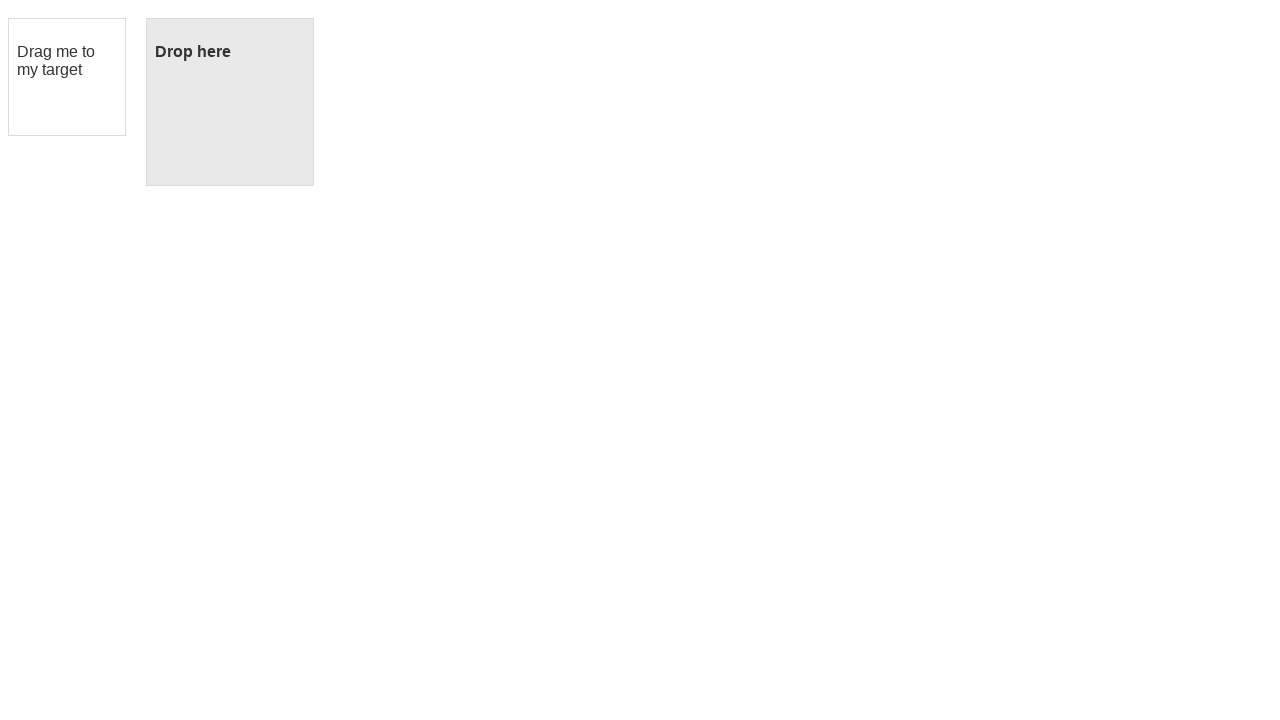

Waited for draggable element to be visible
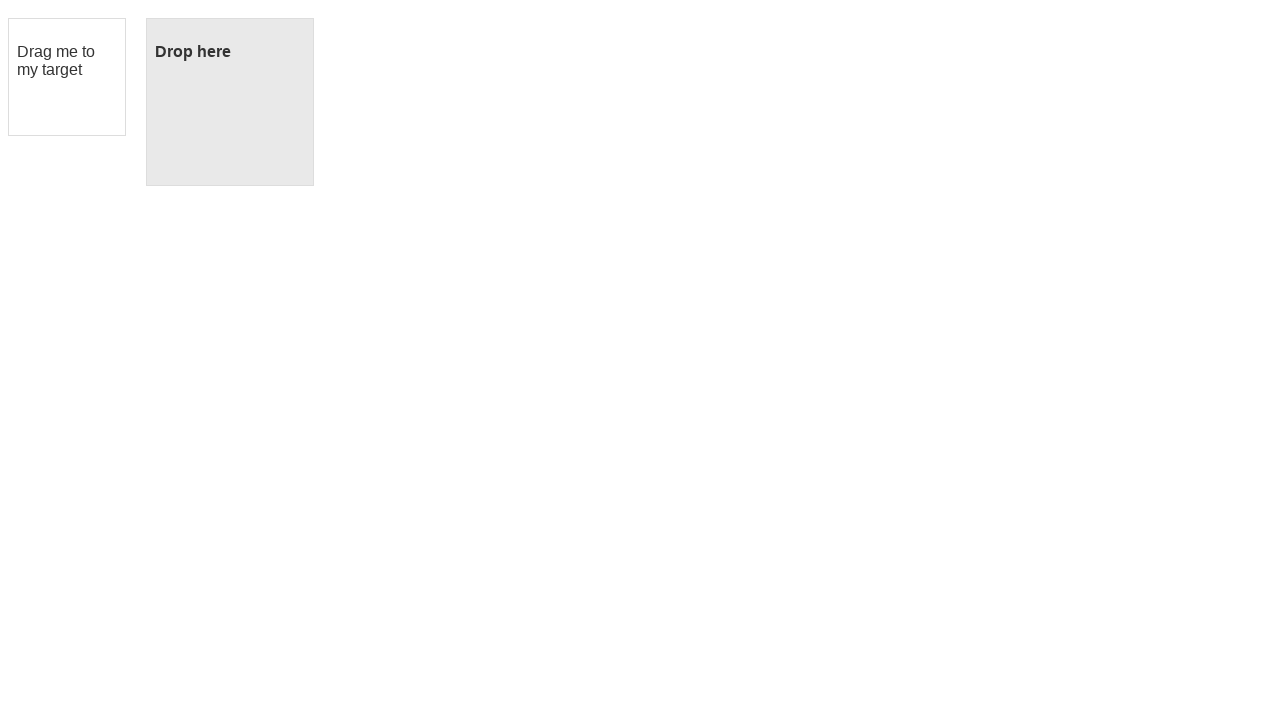

Waited for droppable element to be visible
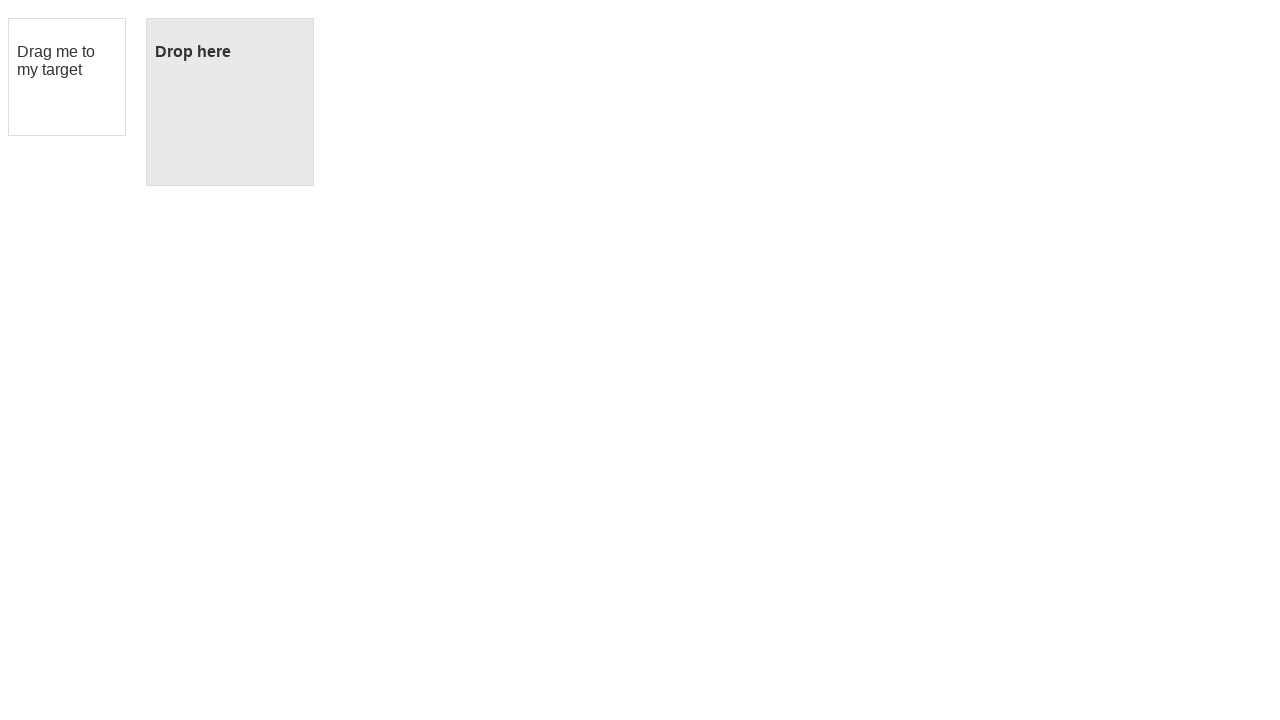

Located draggable element
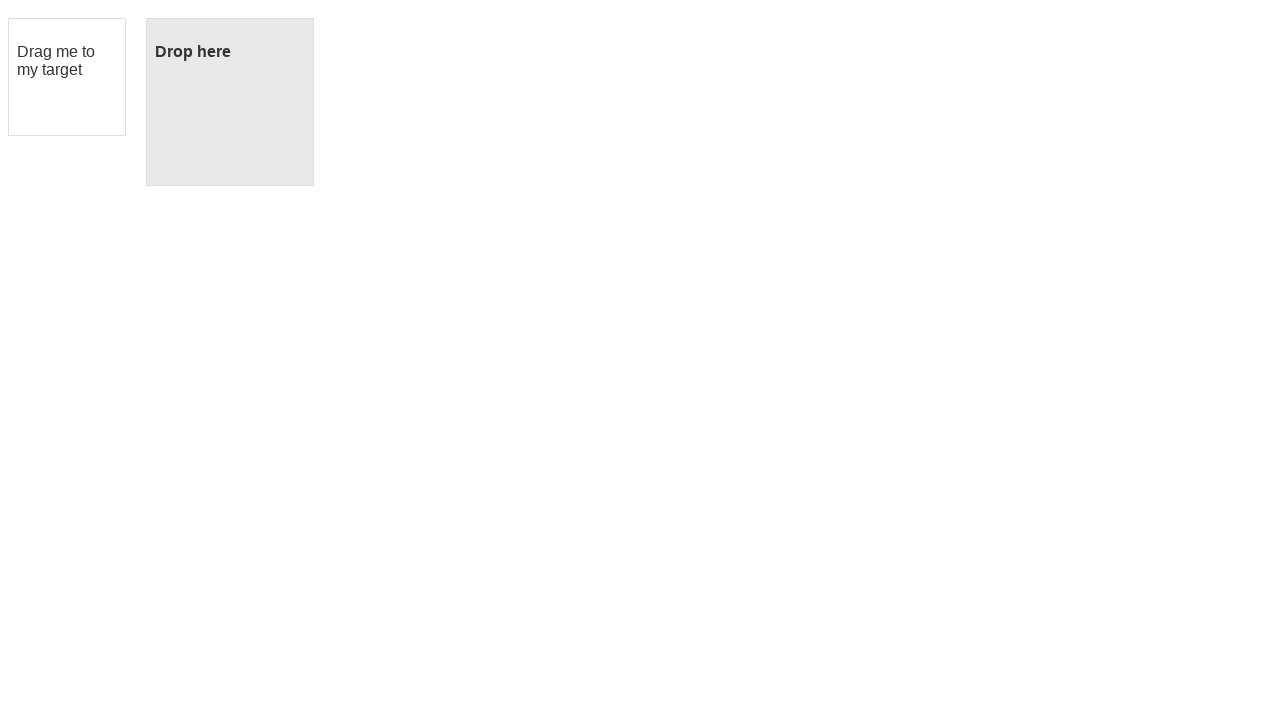

Located droppable target element
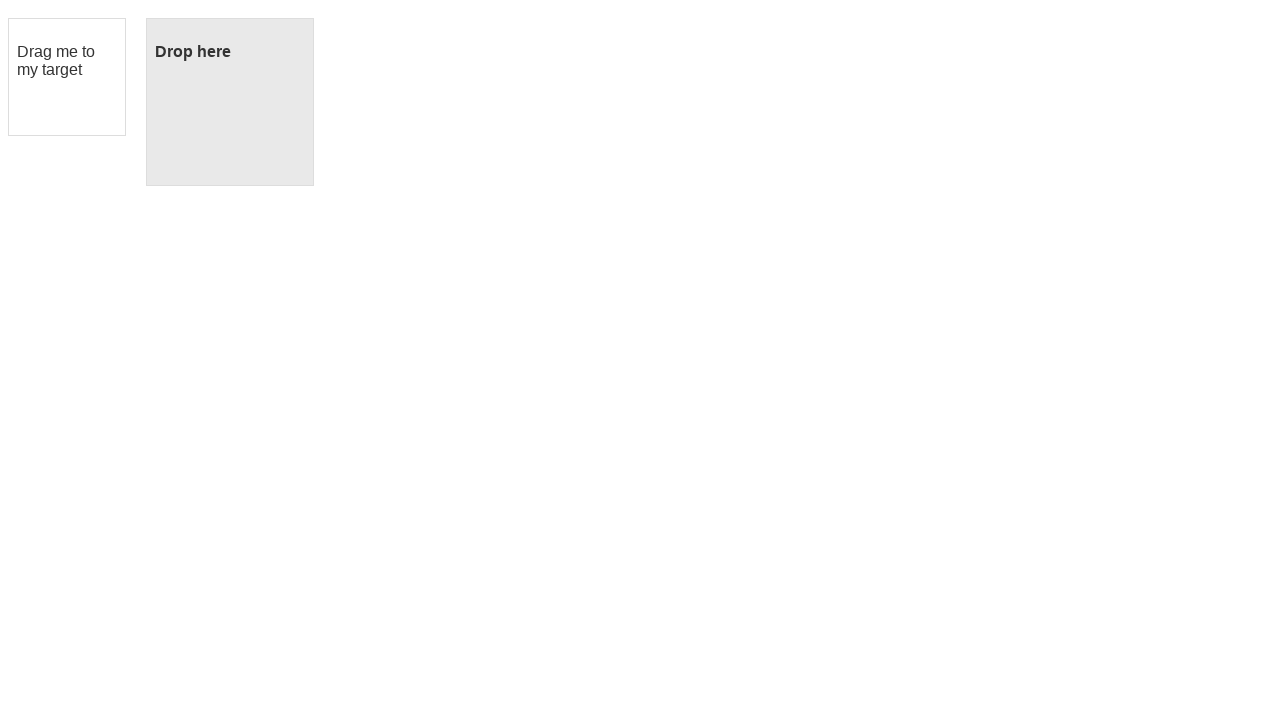

Dragged draggable element onto droppable target at (230, 102)
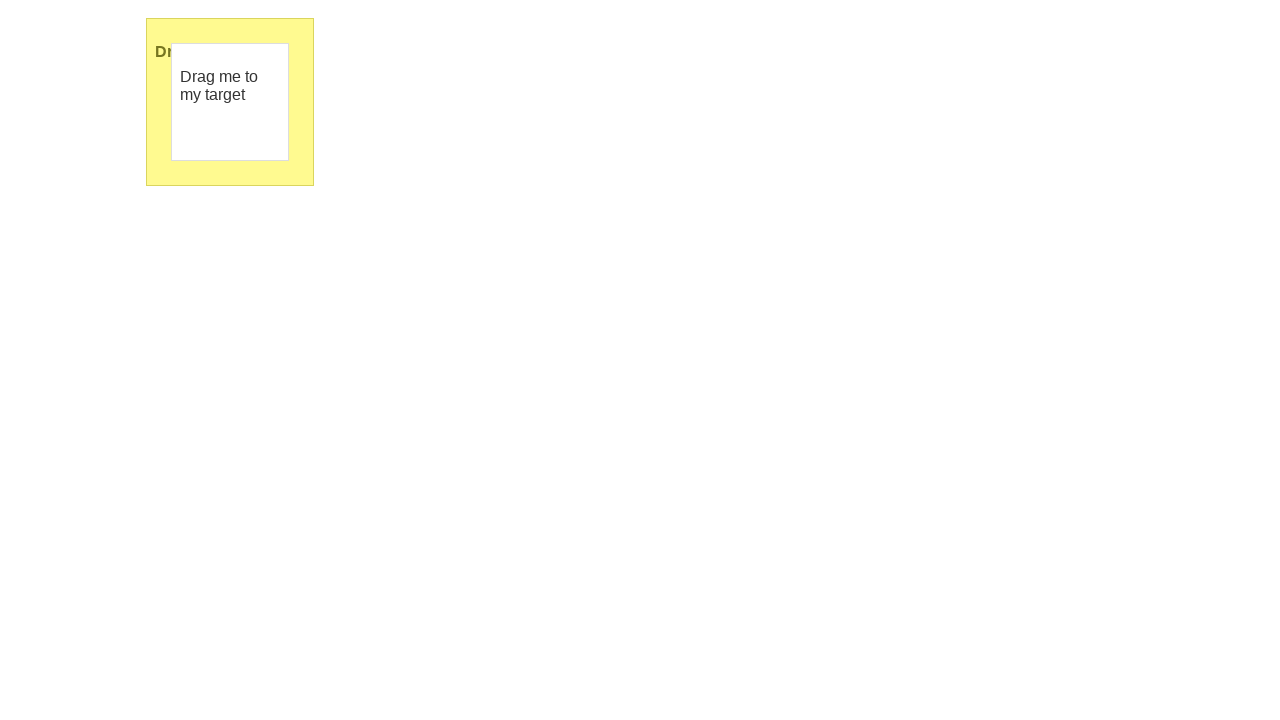

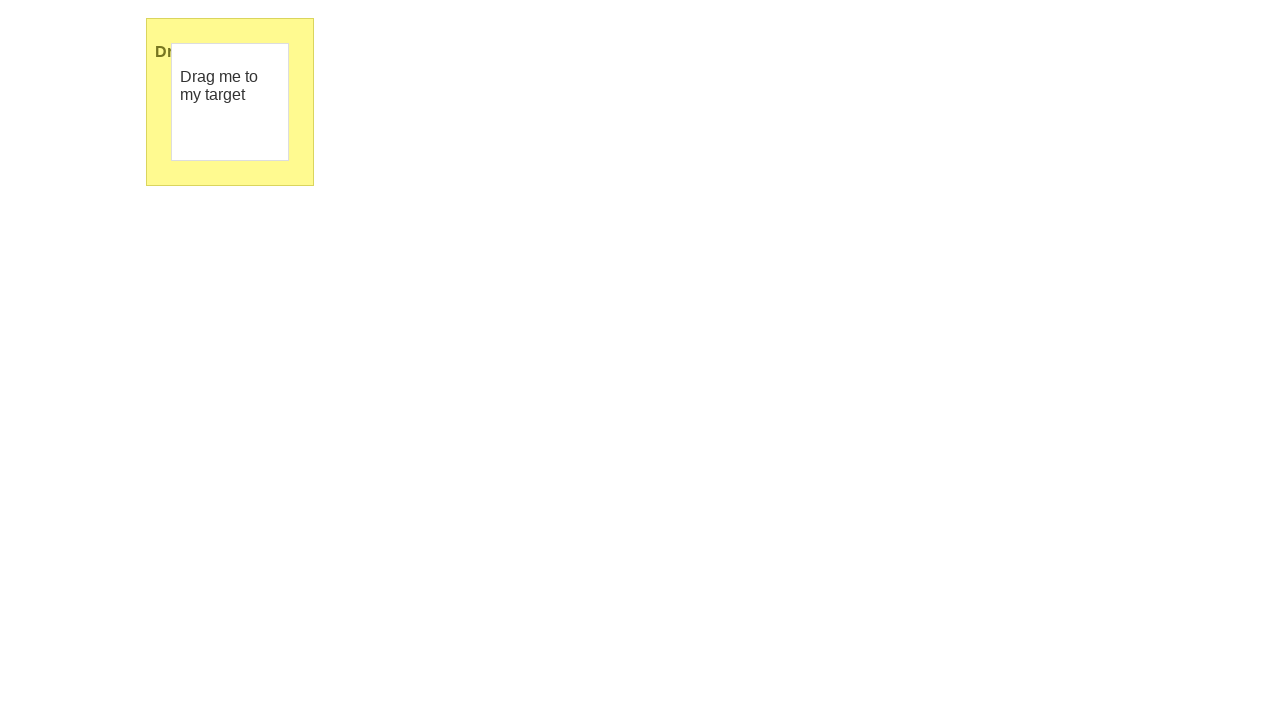